Tests AJAX functionality by clicking a button that triggers an AJAX request, waiting for a success element to appear, and then clicking on that element.

Starting URL: http://www.uitestingplayground.com/ajax

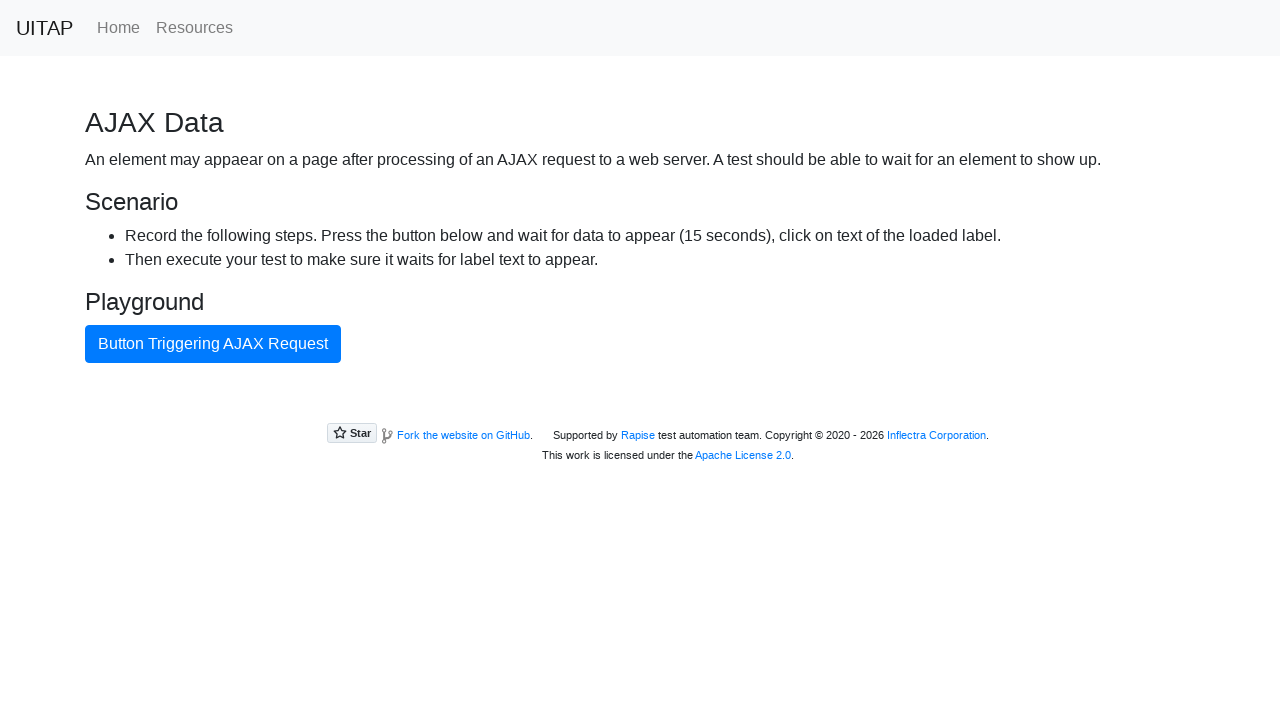

Clicked the AJAX trigger button at (213, 344) on button.btn-primary
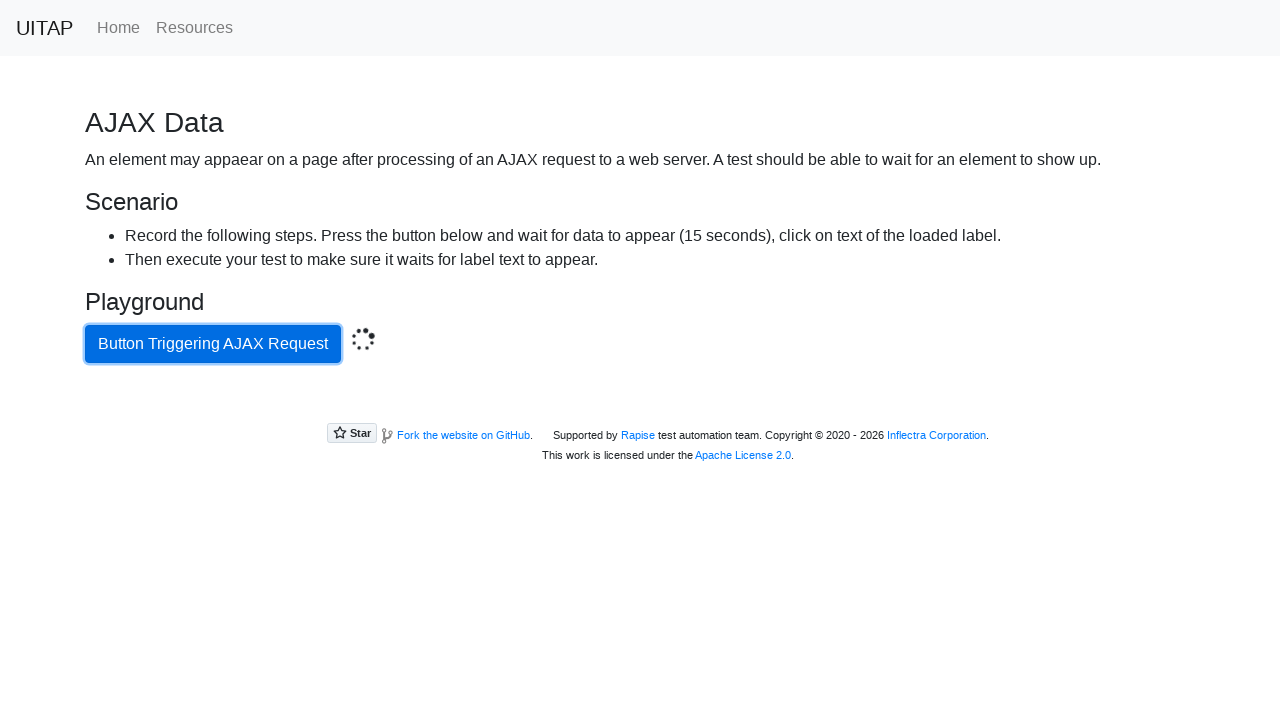

Success element appeared after AJAX request completed
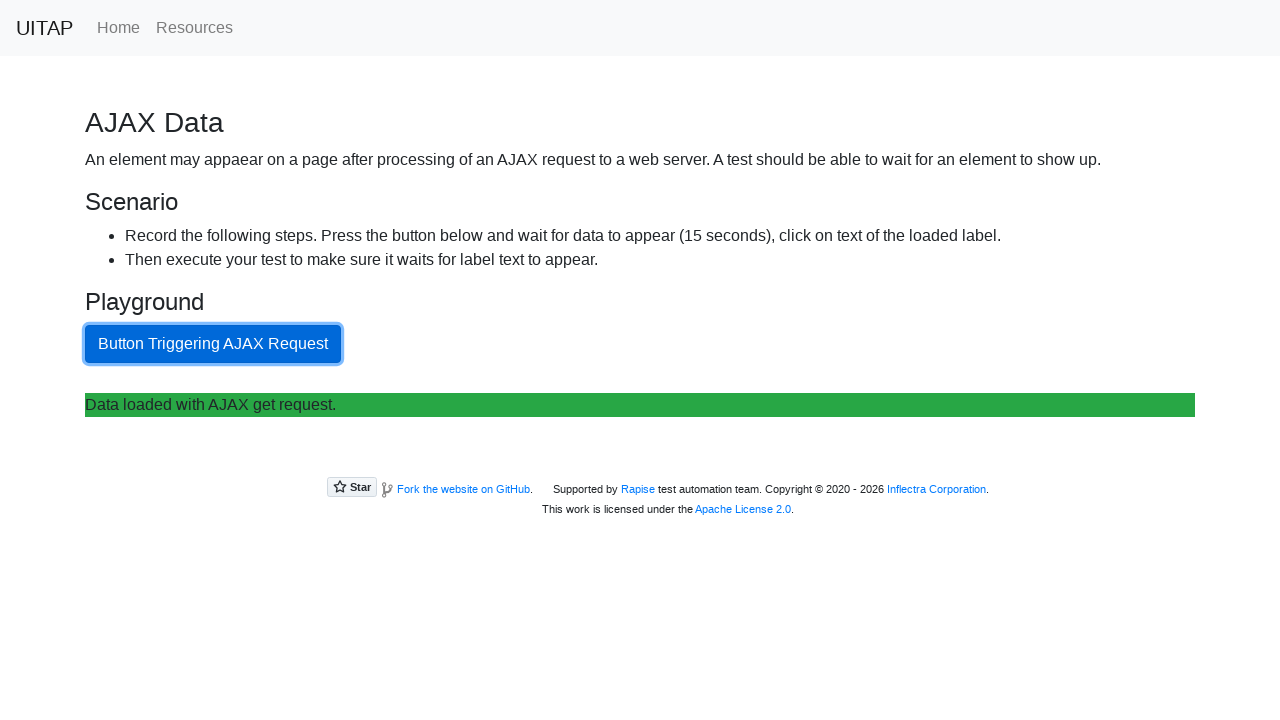

Clicked on the success text element at (640, 405) on p.bg-success
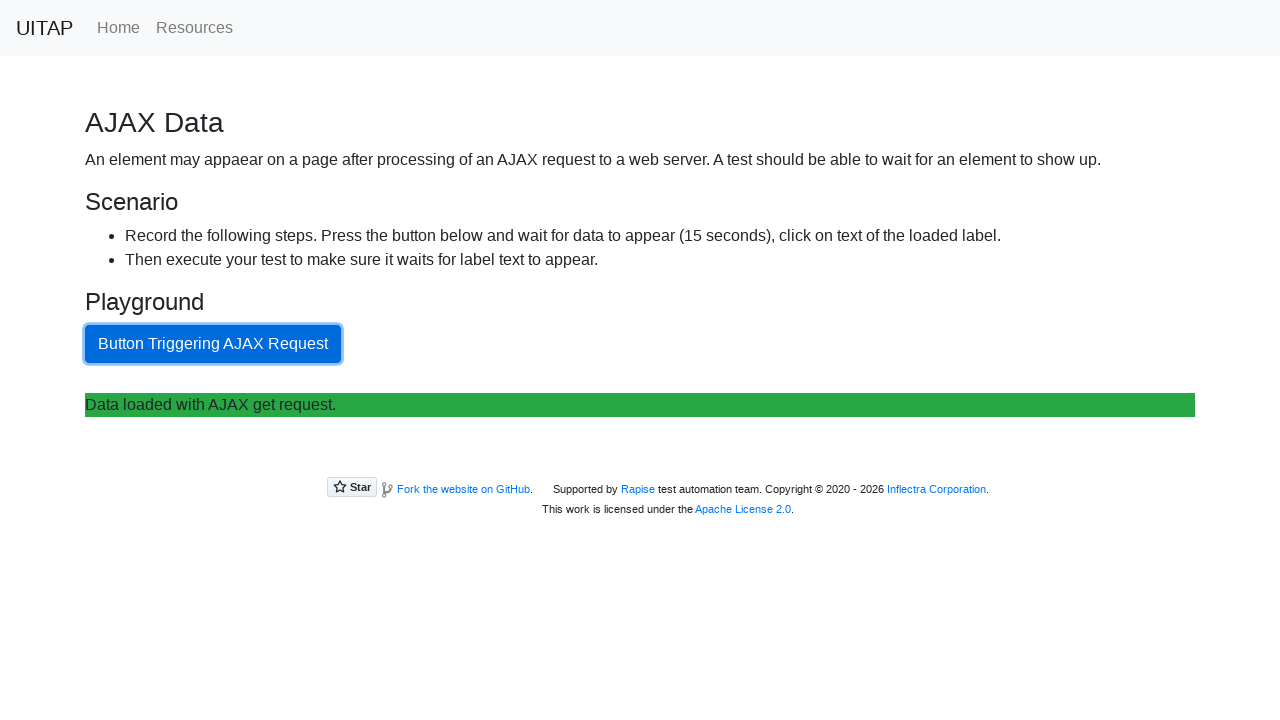

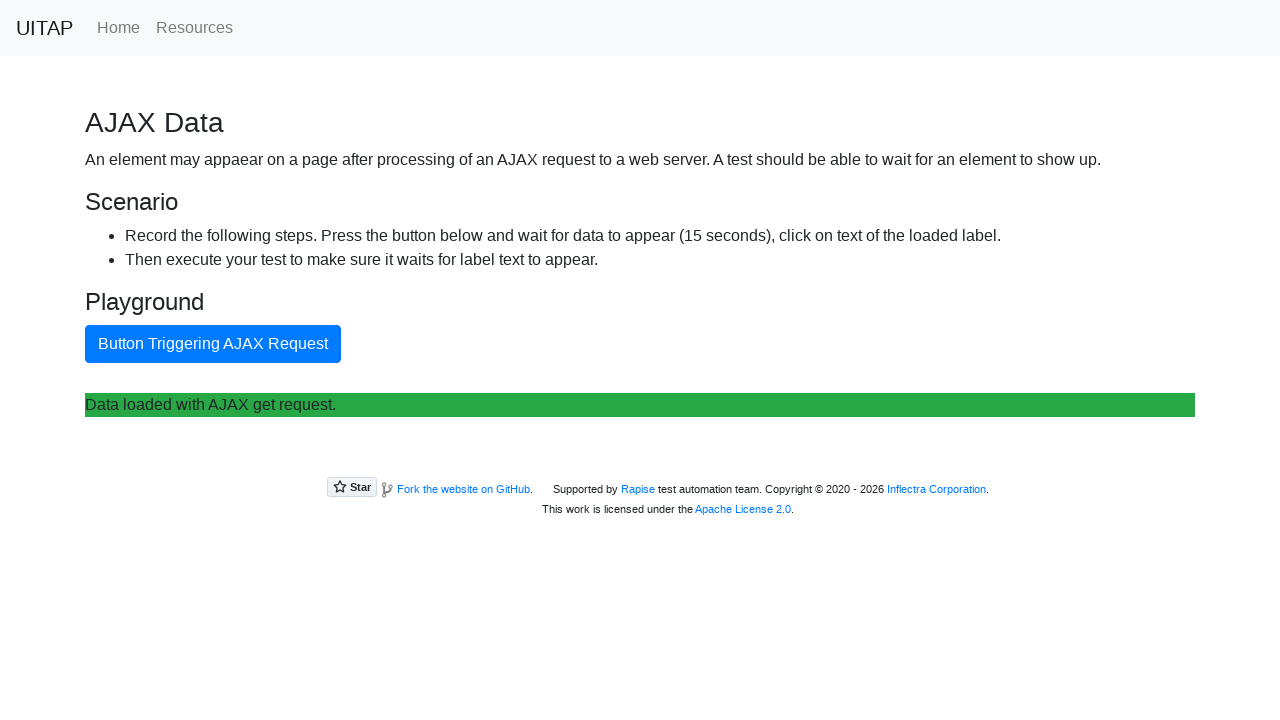